Clicks on the Contribute link in the header and verifies the contribute page header

Starting URL: https://webdriver.io

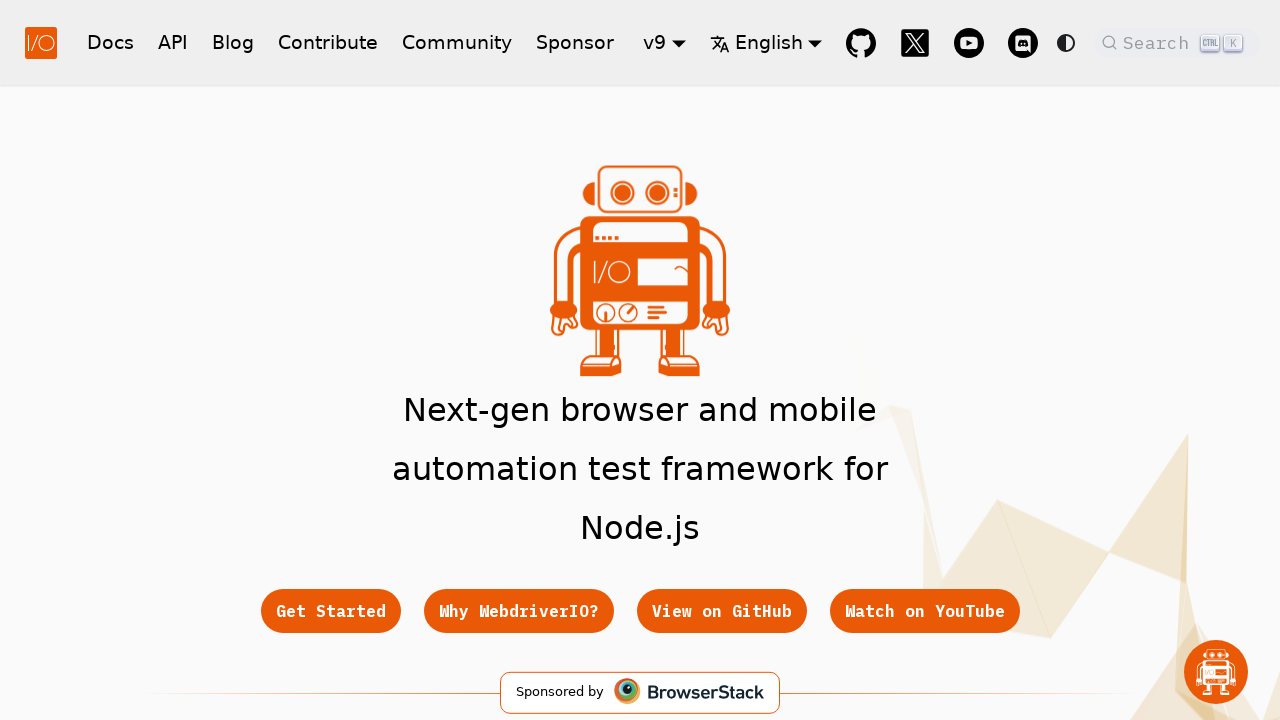

Navigated to https://webdriver.io
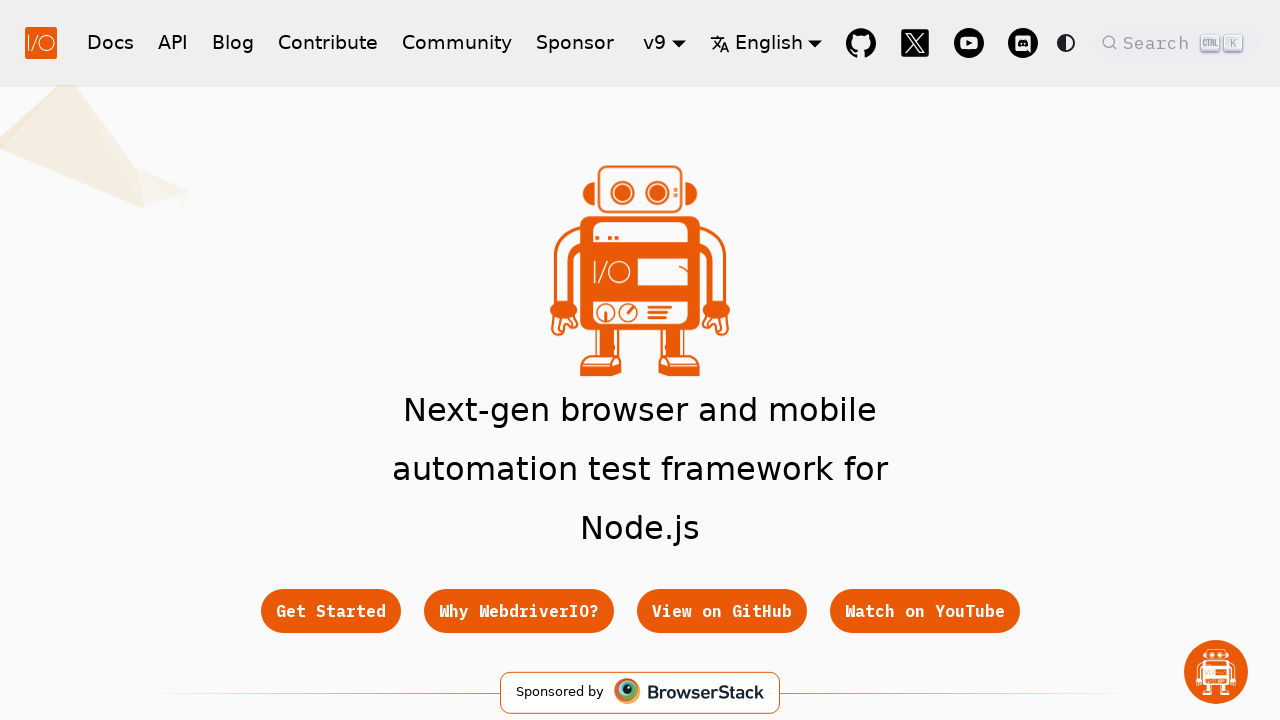

Clicked on Contribute link in the header at (328, 42) on a[href*="/docs/contribute"]
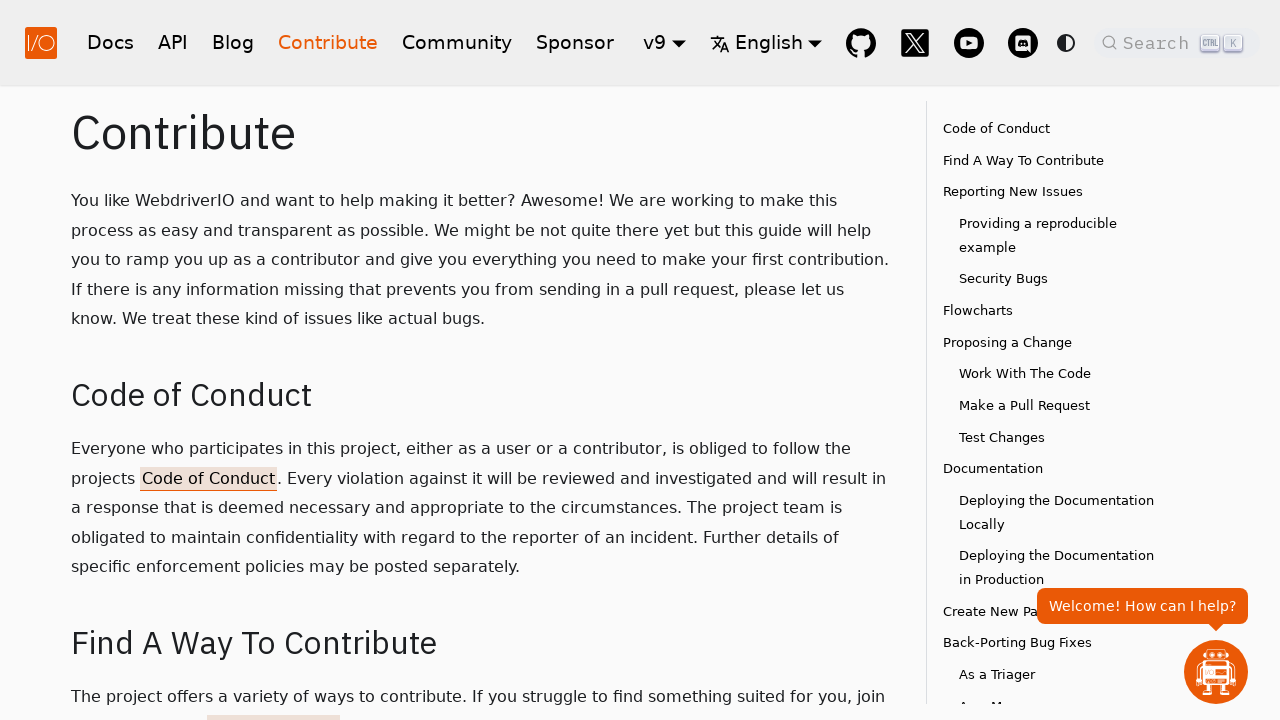

Contribute page header loaded and verified
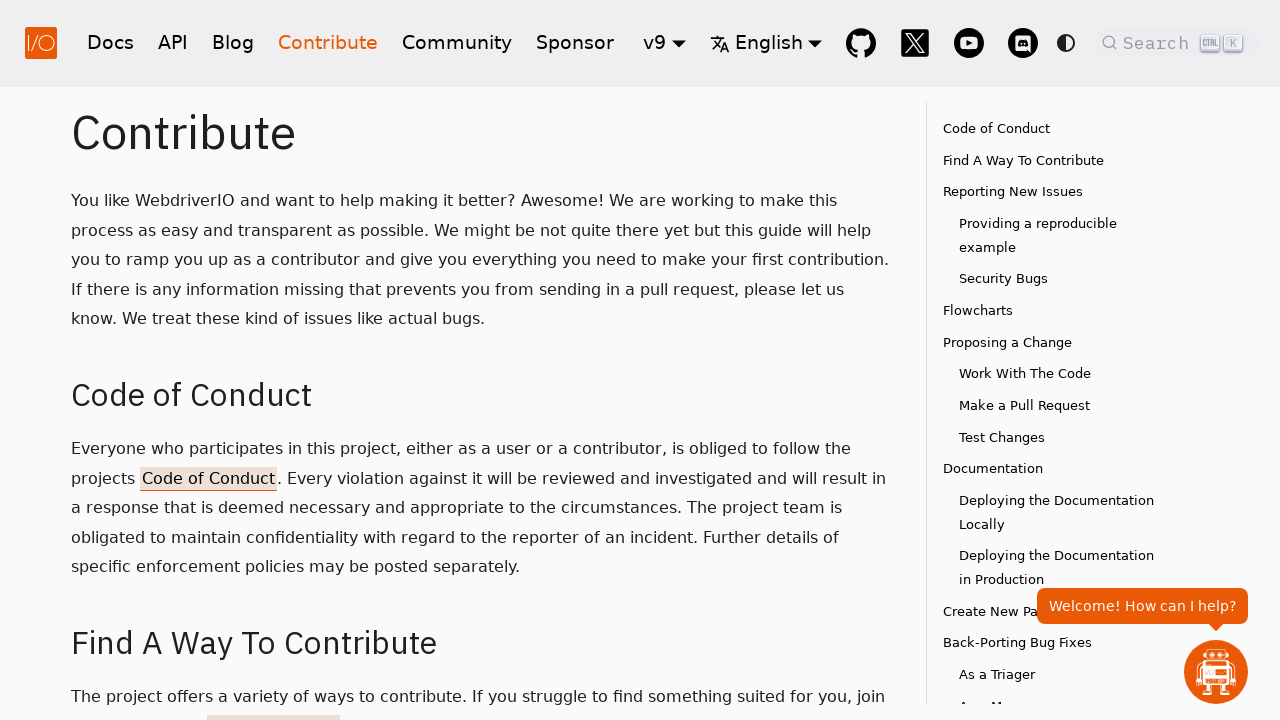

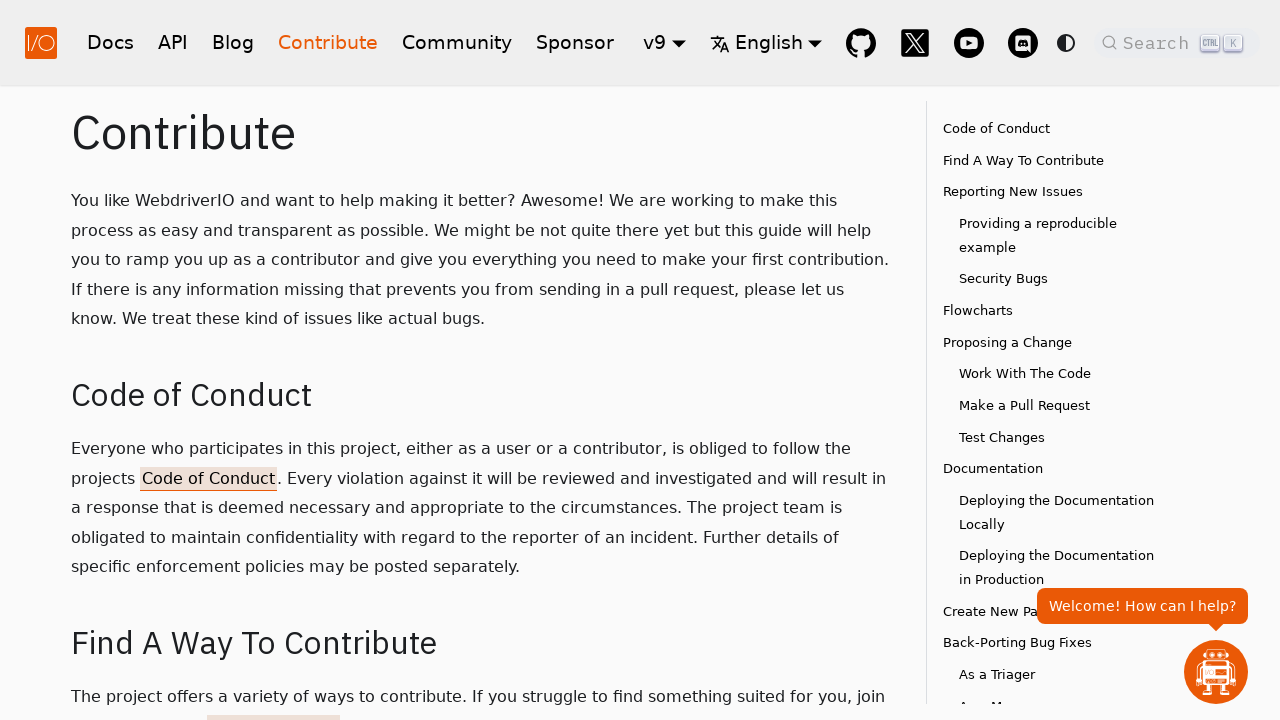